Tests e-commerce functionality on a demo store by verifying the page loads correctly, checking that iPhone 12 is displayed as the first product, clicking to add it to cart, and verifying the item appears in the shopping cart.

Starting URL: https://bstackdemo.com/

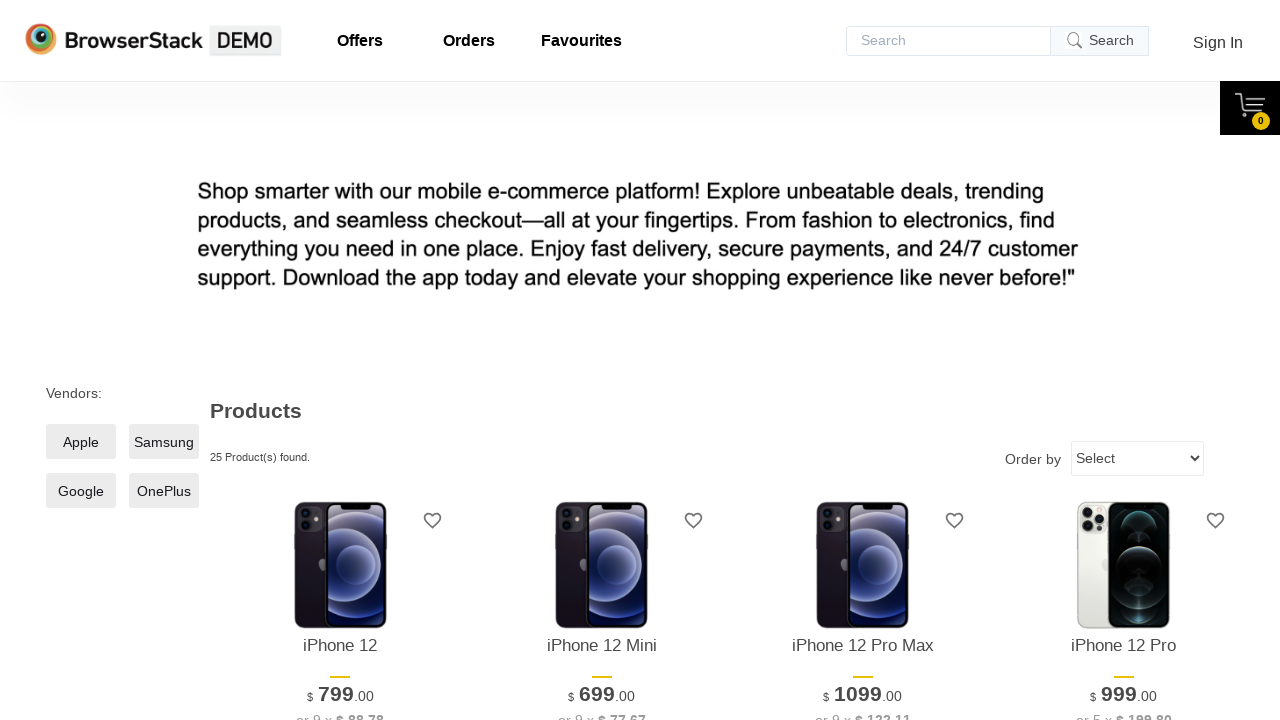

Page loaded and title verified to contain 'StackDemo'
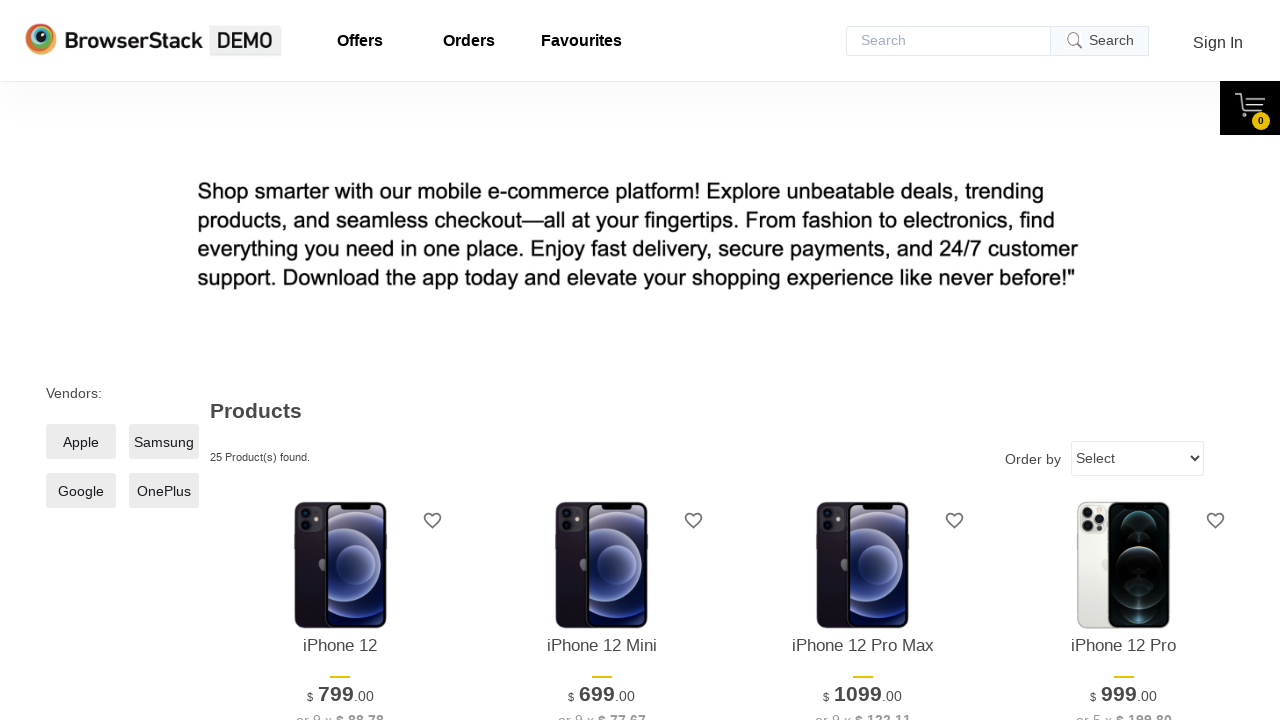

First product item became visible
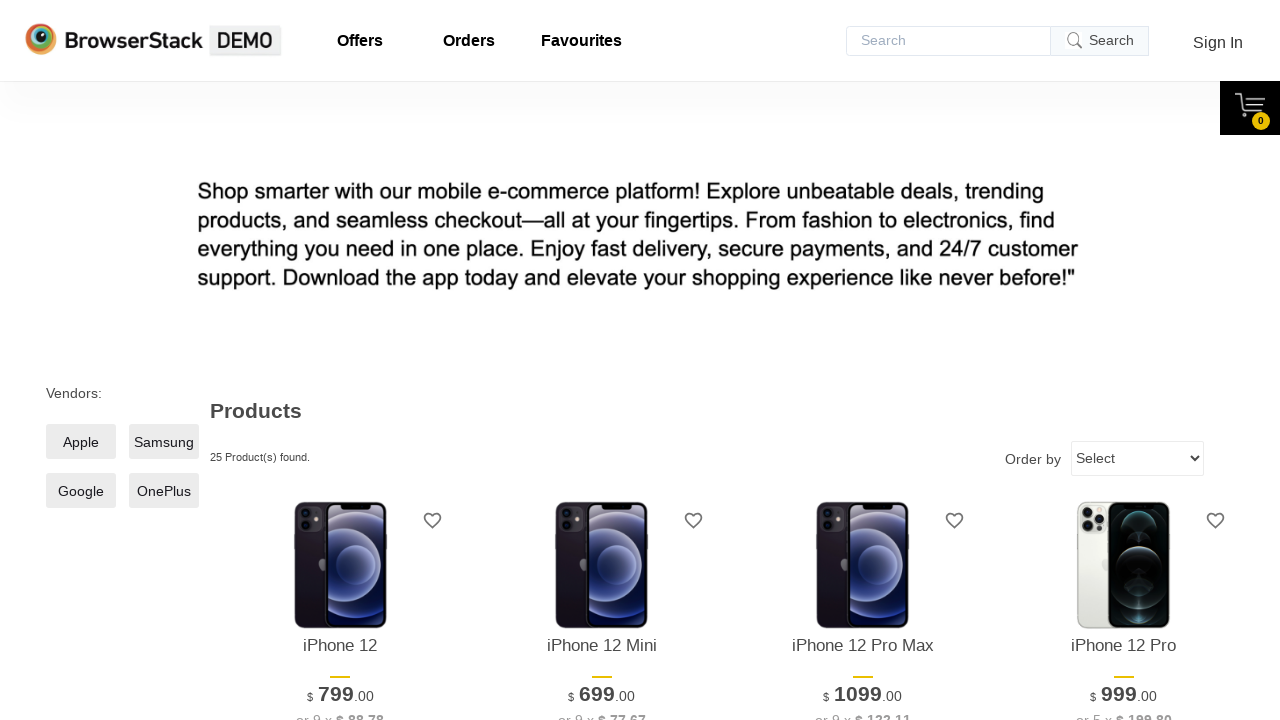

Retrieved first product text content
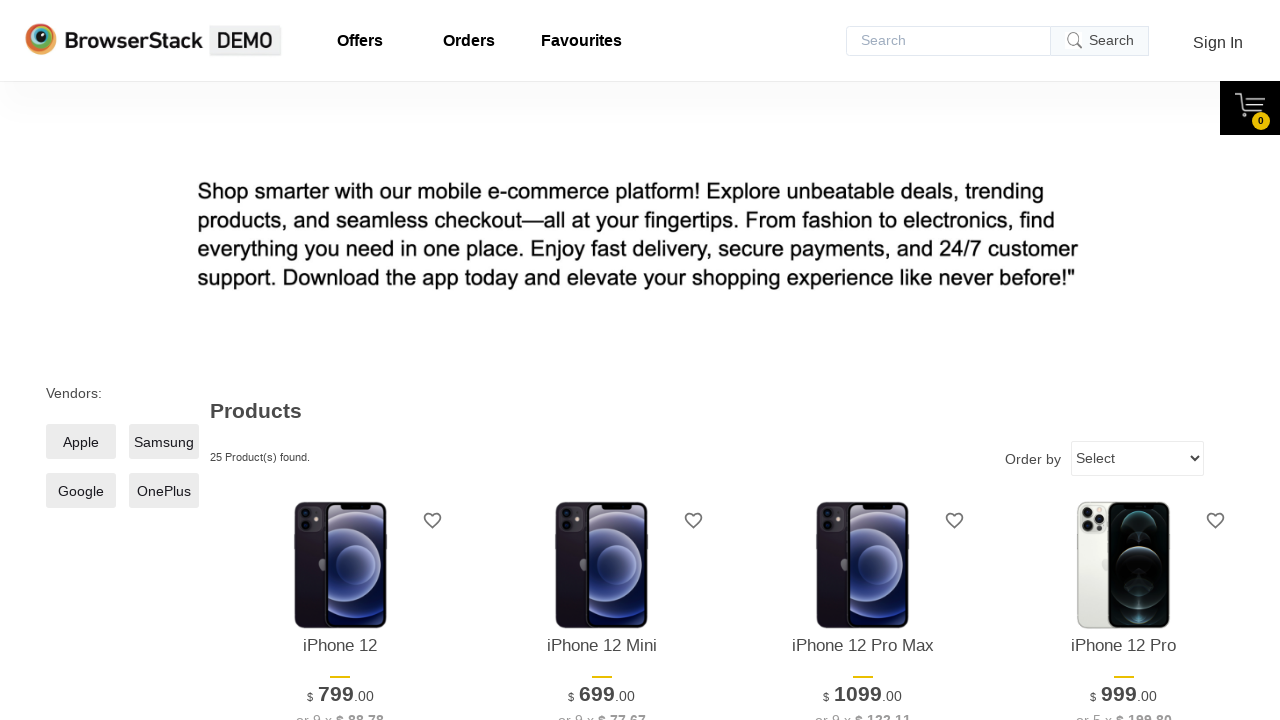

Verified that first product is iPhone 12
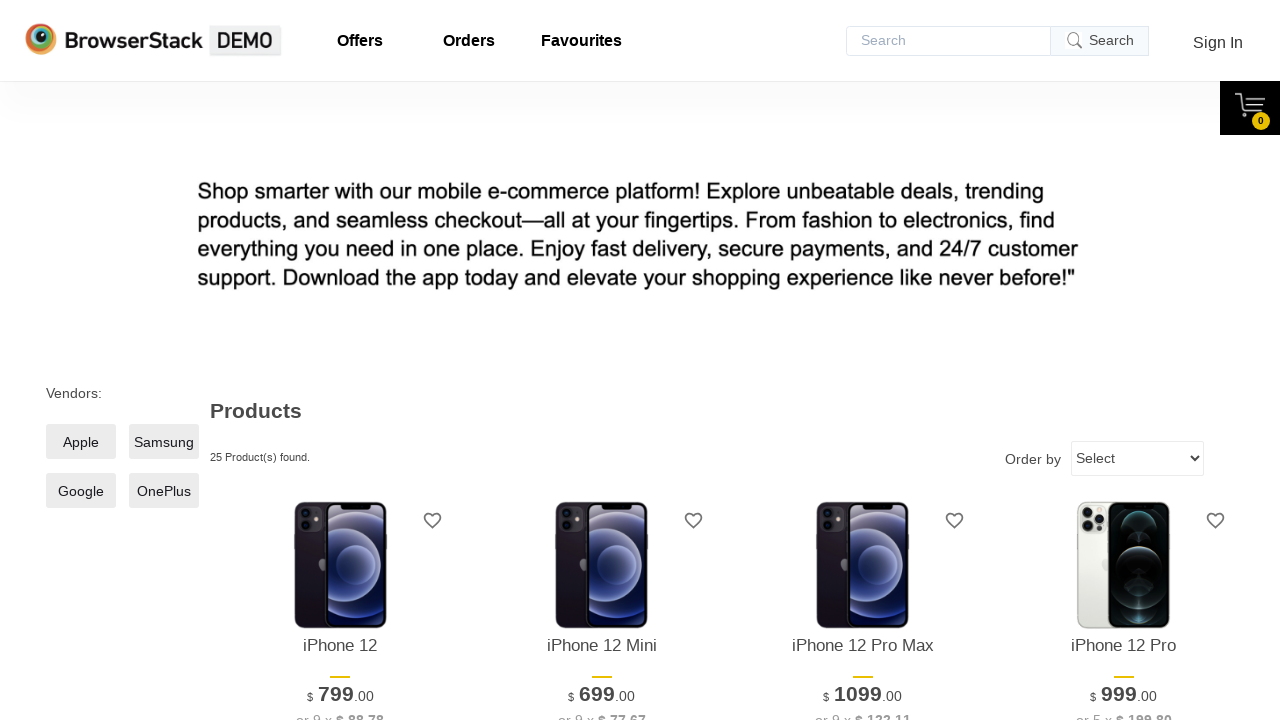

Clicked 'Add to cart' button for iPhone 12 at (340, 361) on xpath=//*[@id="1"]/div[4]
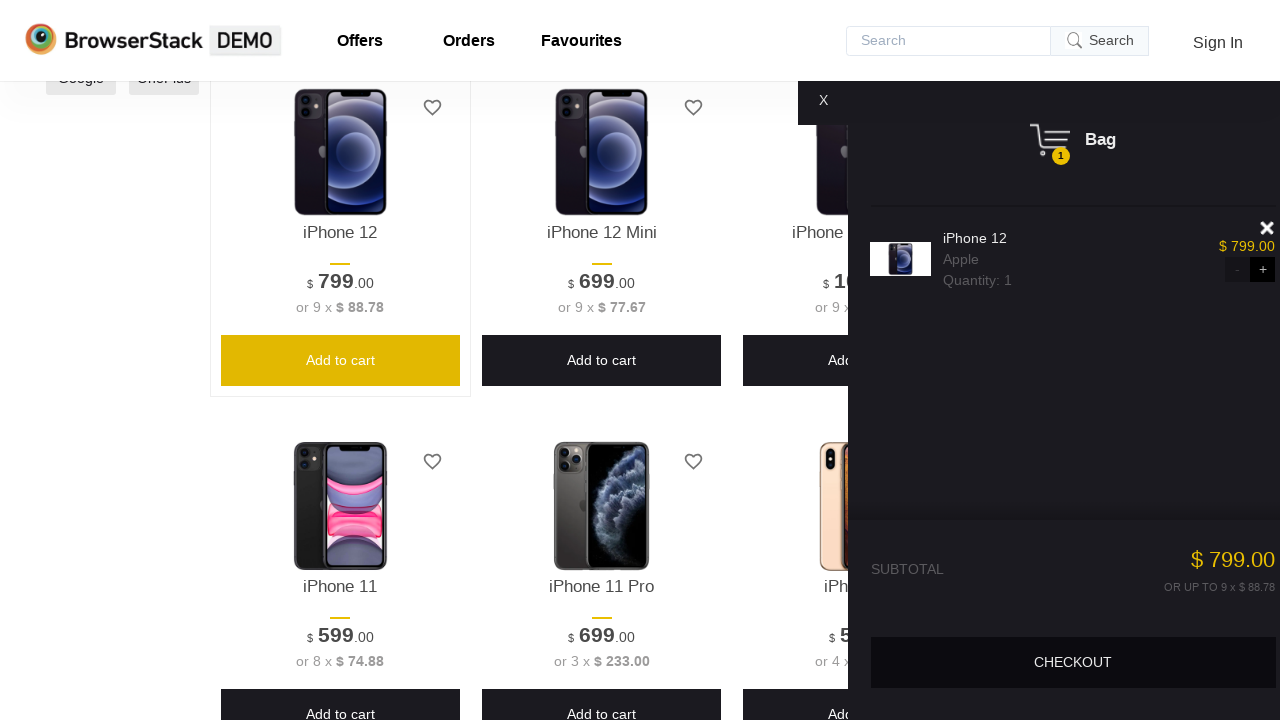

Shopping cart content appeared
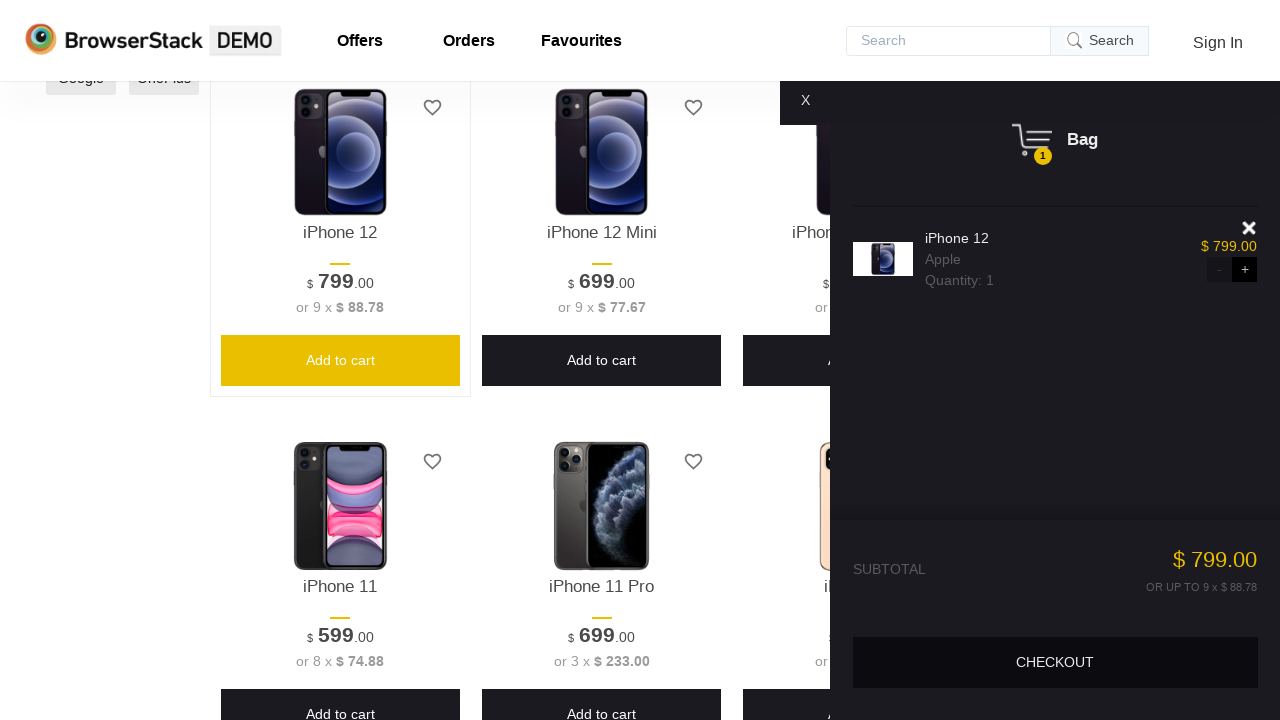

Item in shopping cart became visible
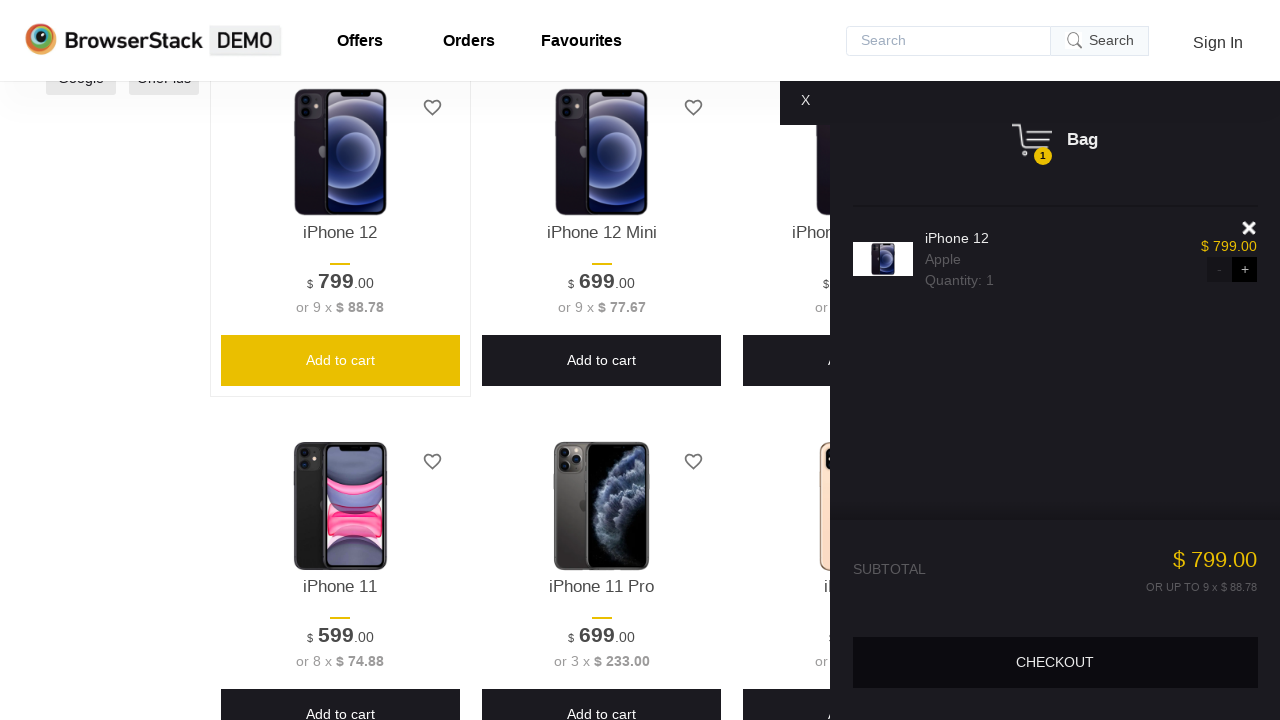

Retrieved item text from shopping cart
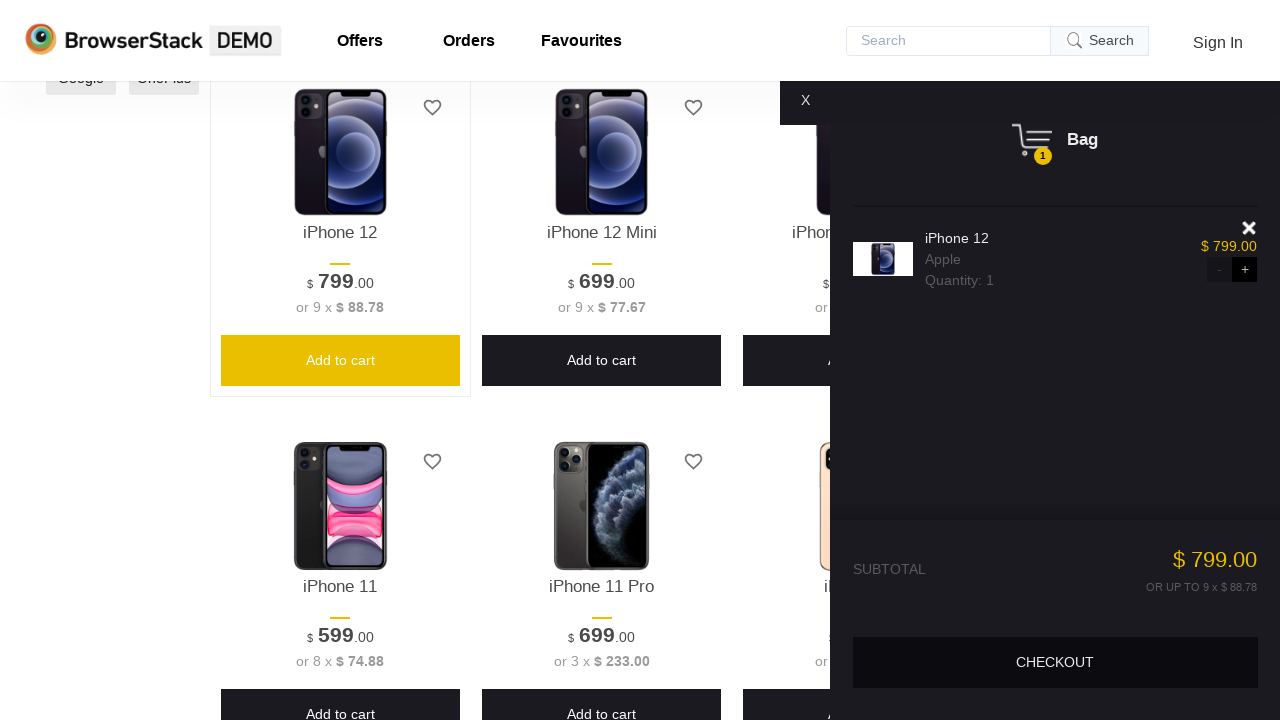

Verified that iPhone 12 item in cart matches the product that was added
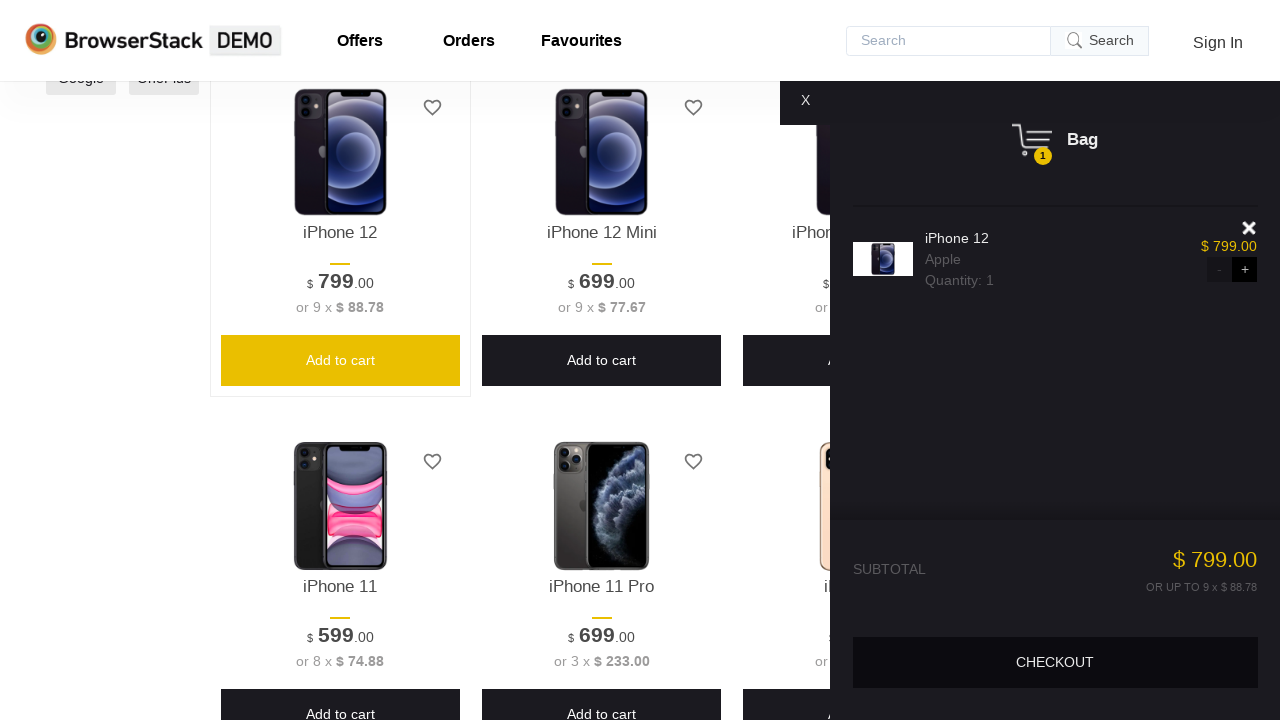

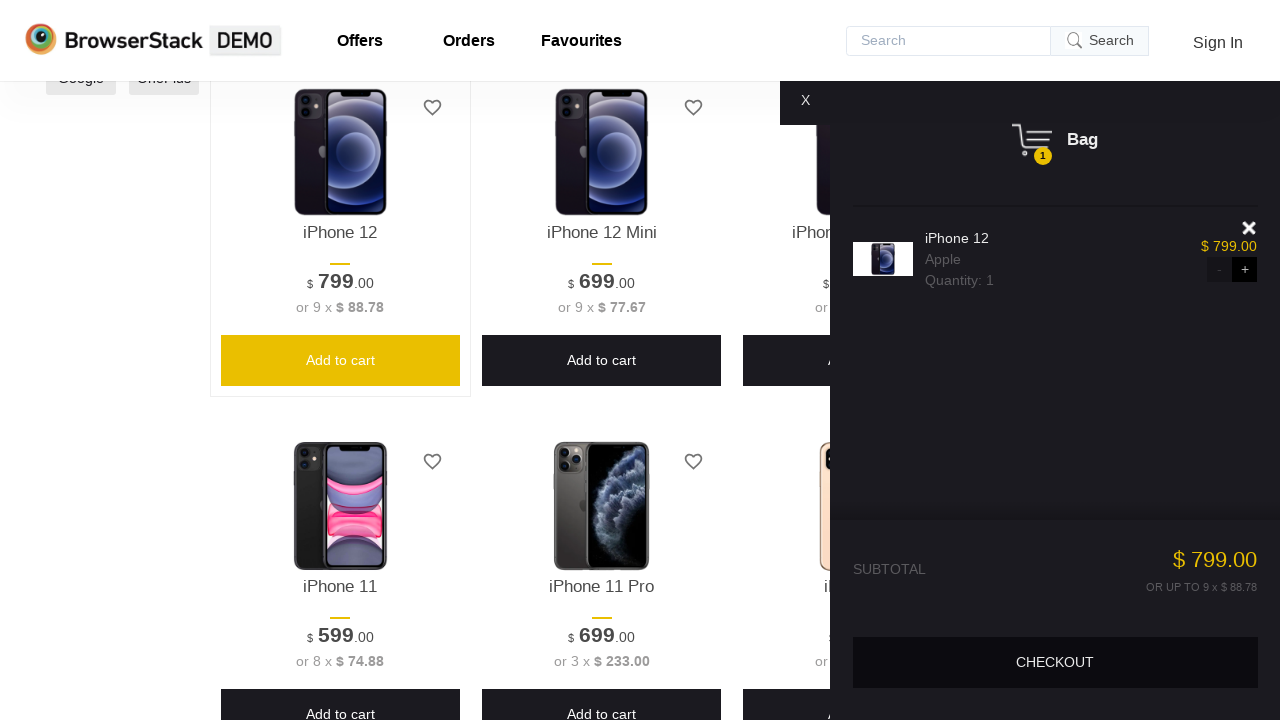